Tests the product deletion functionality by adding a Samsung Galaxy S6 to the cart and then removing it from the cart

Starting URL: https://www.demoblaze.com/index.html

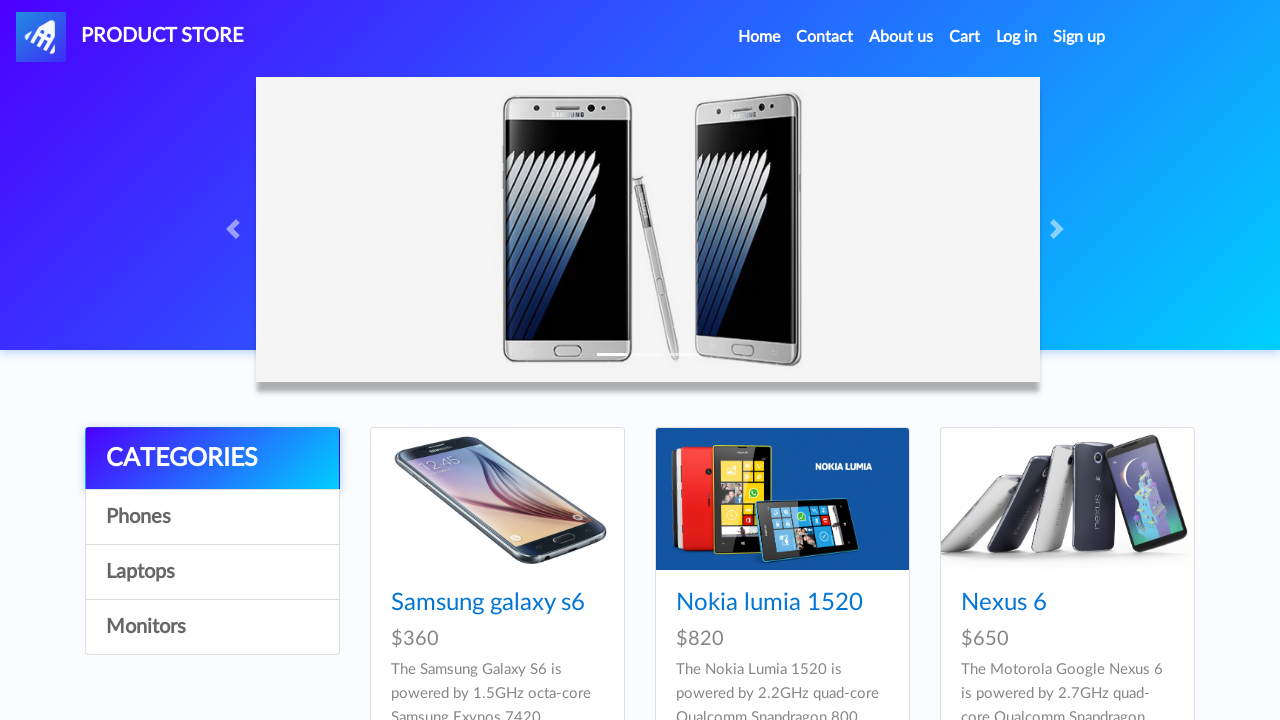

Clicked on Samsung Galaxy S6 product at (488, 603) on a.hrefch:text("Samsung galaxy s6")
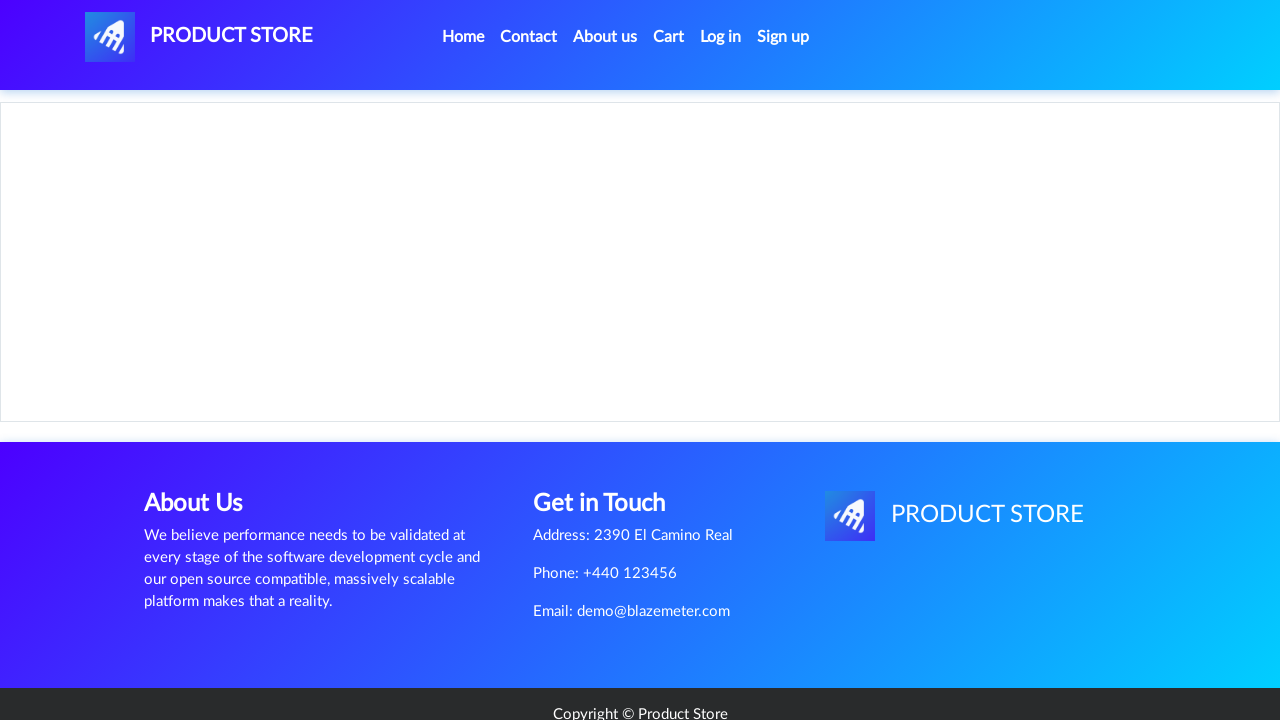

Product page loaded successfully
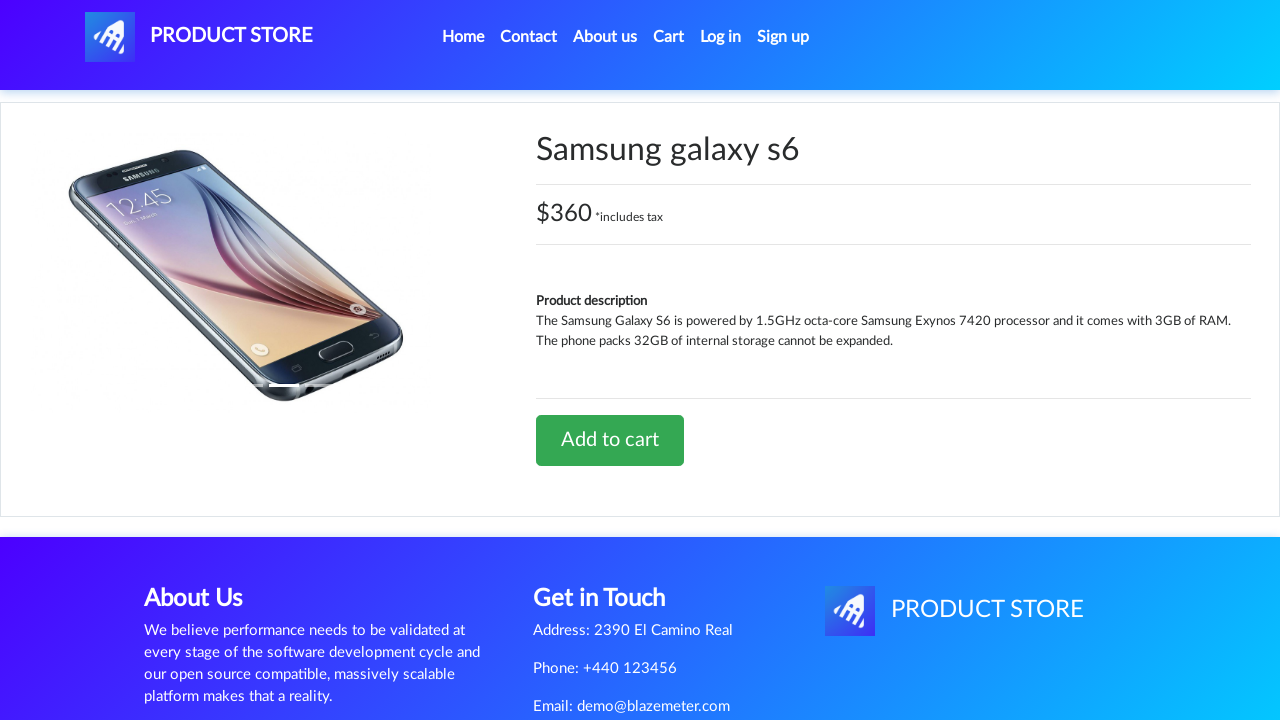

Clicked Add to Cart button at (610, 440) on a.btn.btn-success.btn-lg
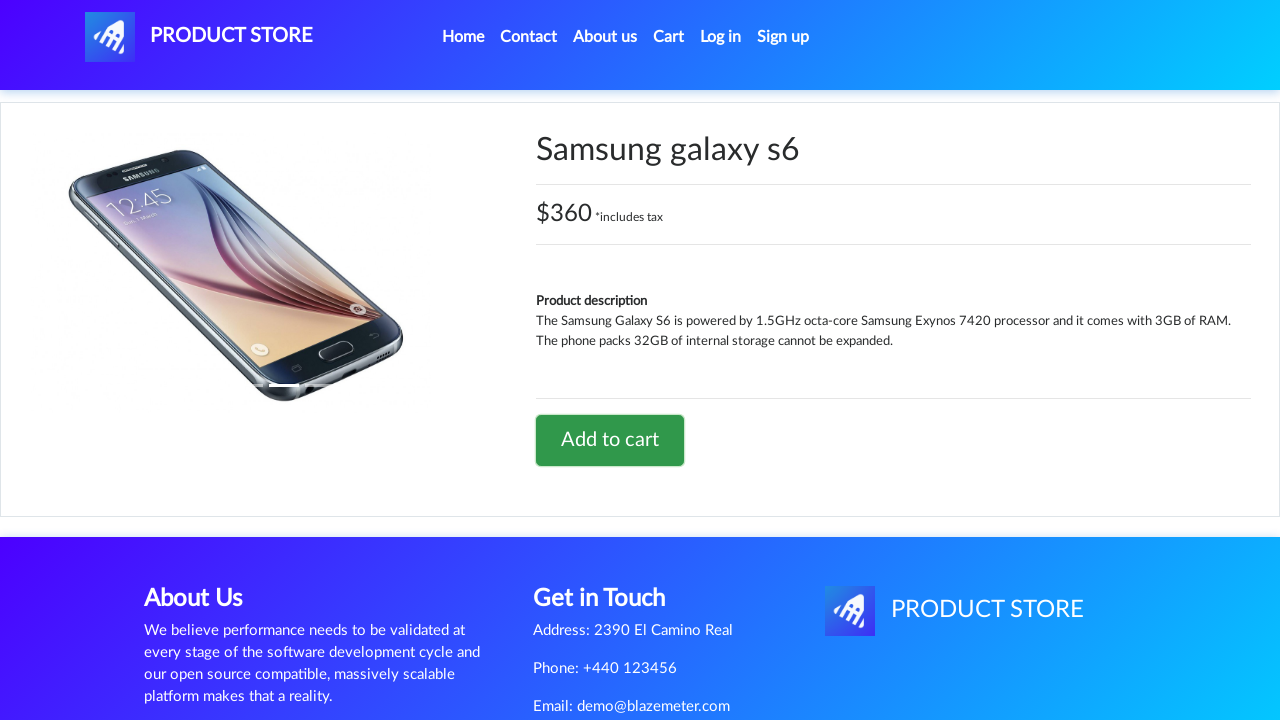

Navigated to cart at (669, 37) on #cartur
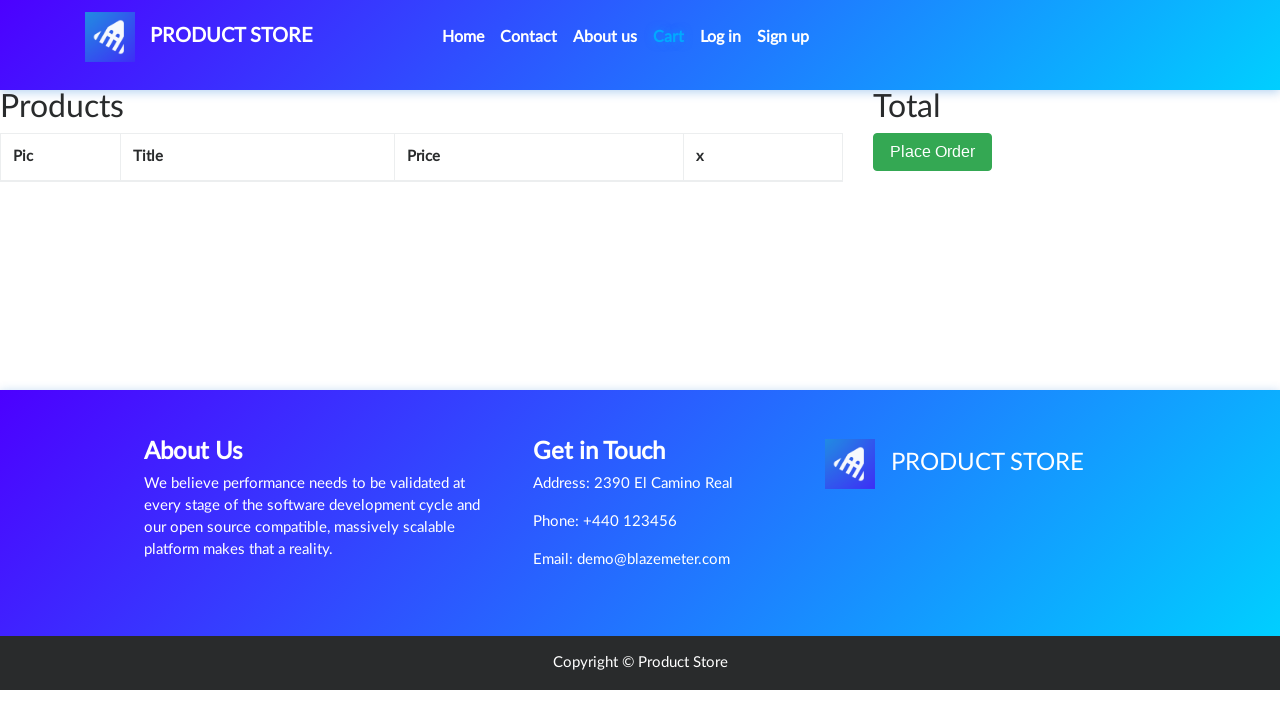

Cart loaded and delete button appeared
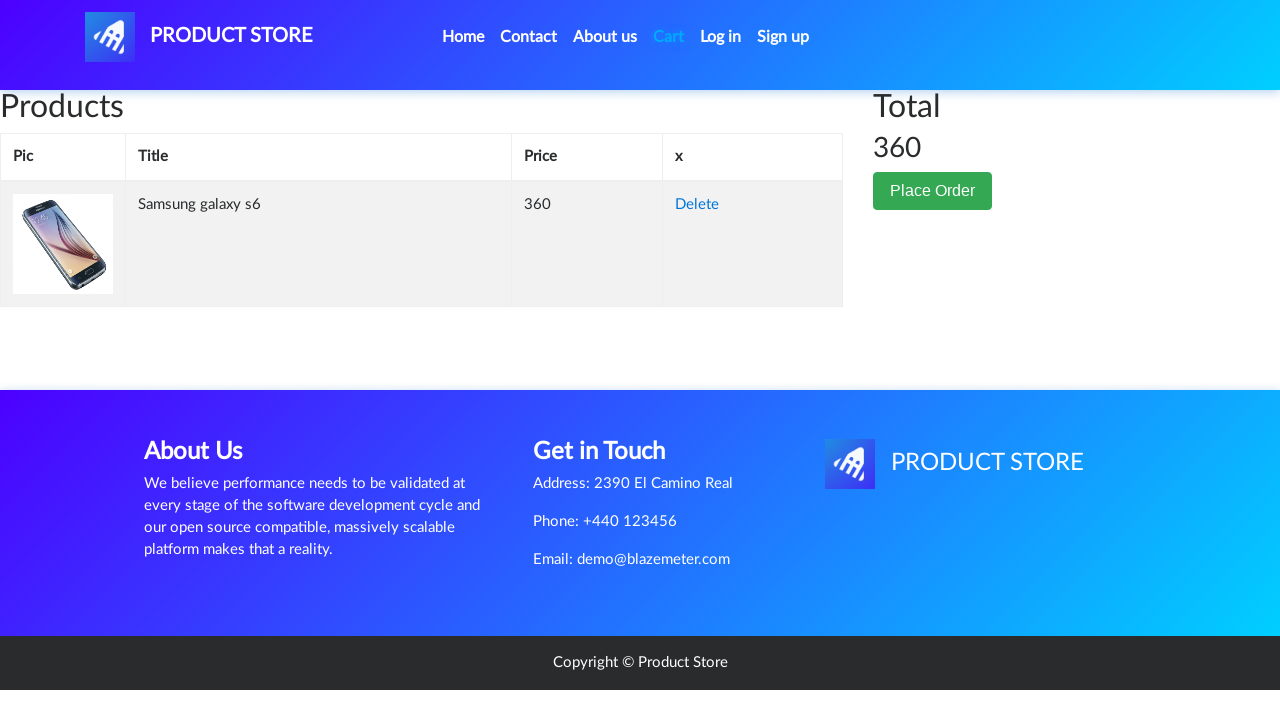

Clicked delete button to remove Samsung Galaxy S6 from cart at (697, 205) on a[onclick*="deleteItem"]
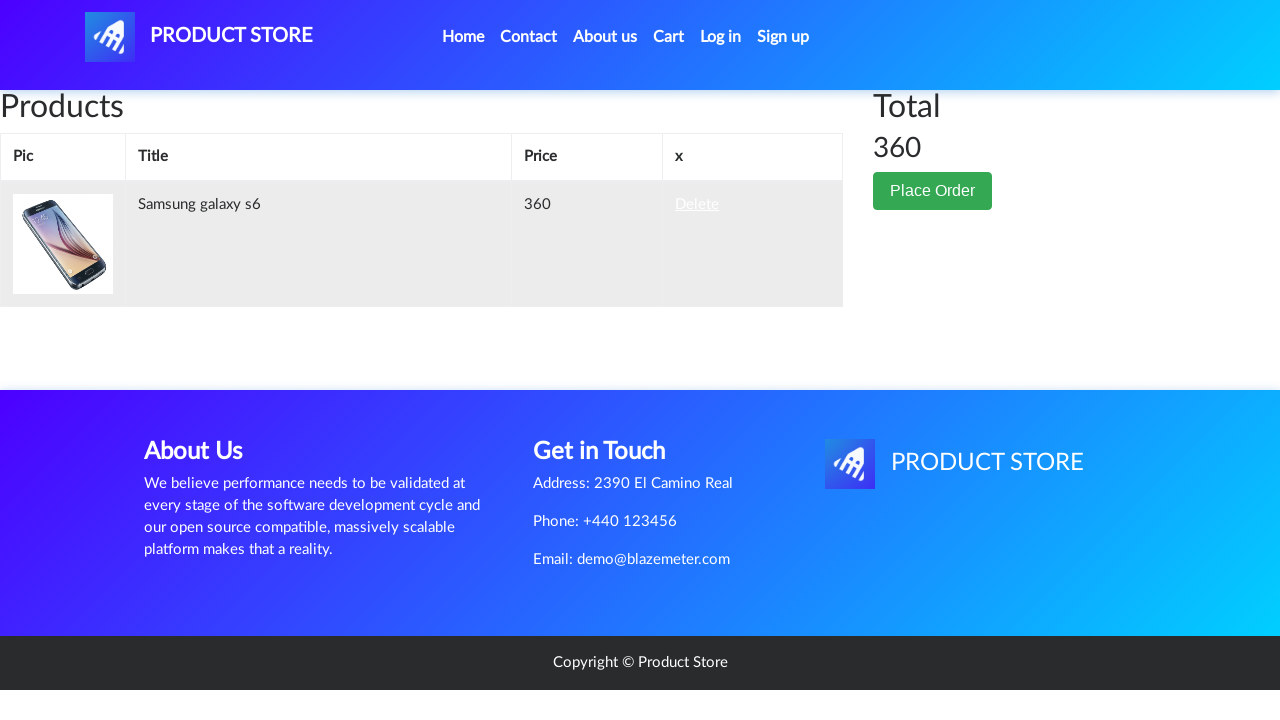

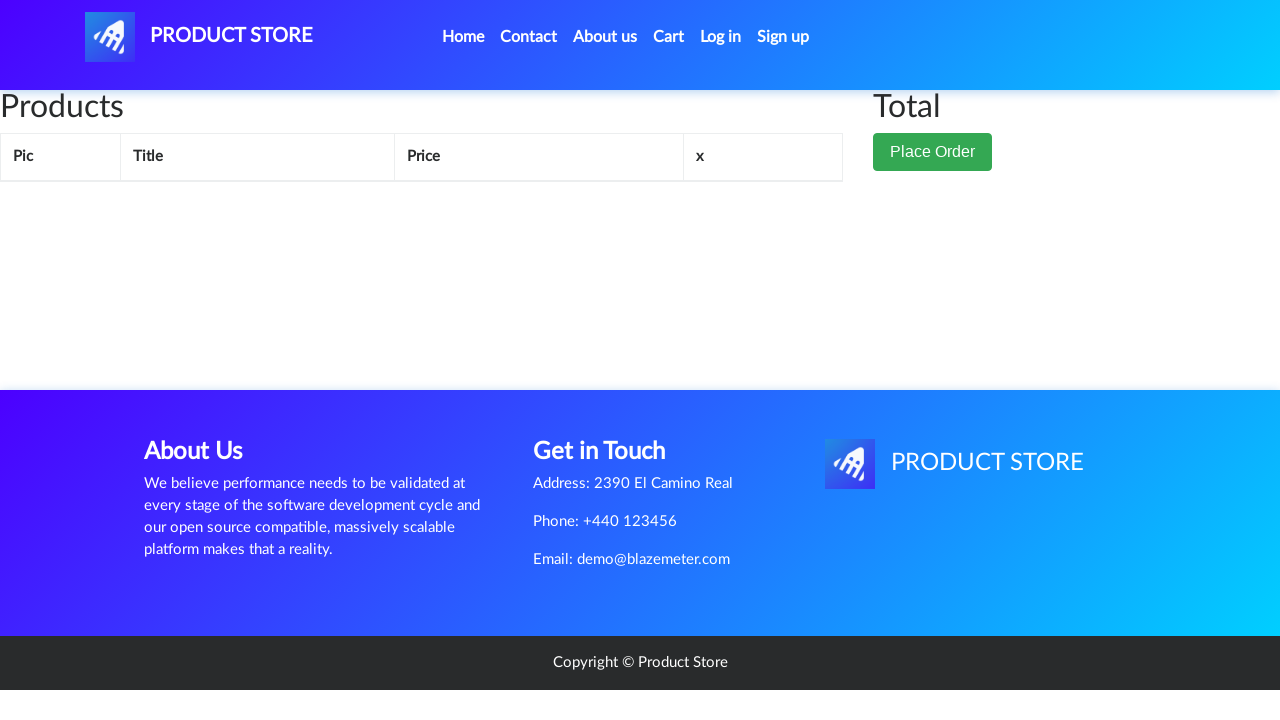